Tests iframe switching functionality by navigating between two iframes, reading text from the first iframe and clicking a link in the second iframe

Starting URL: https://www.tutorialspoint.com/selenium/practice/frames.php

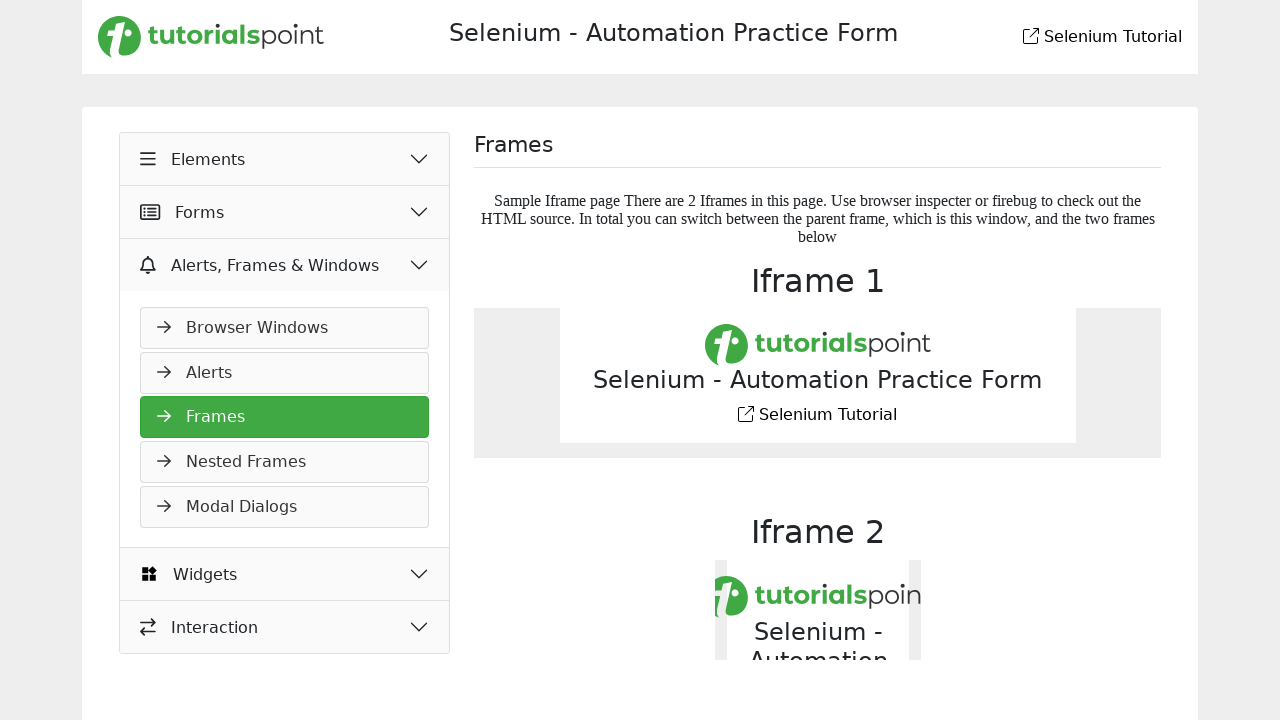

Located first iframe element
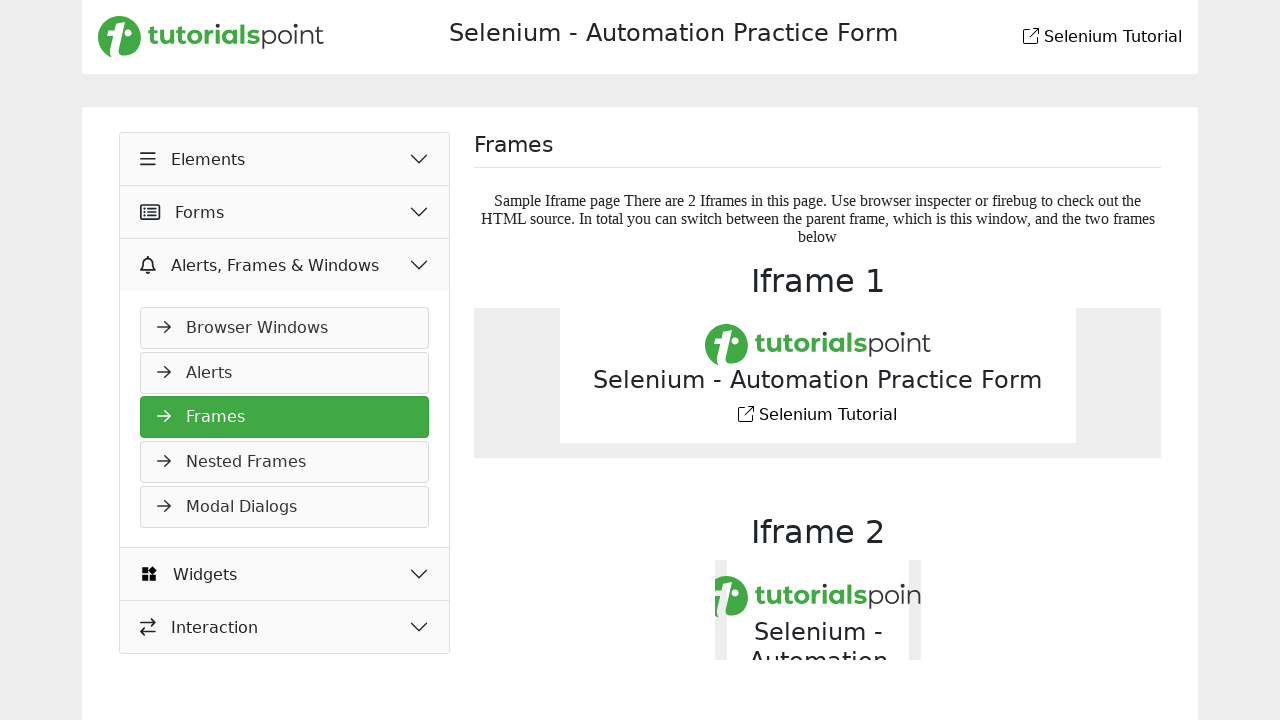

Located second iframe element
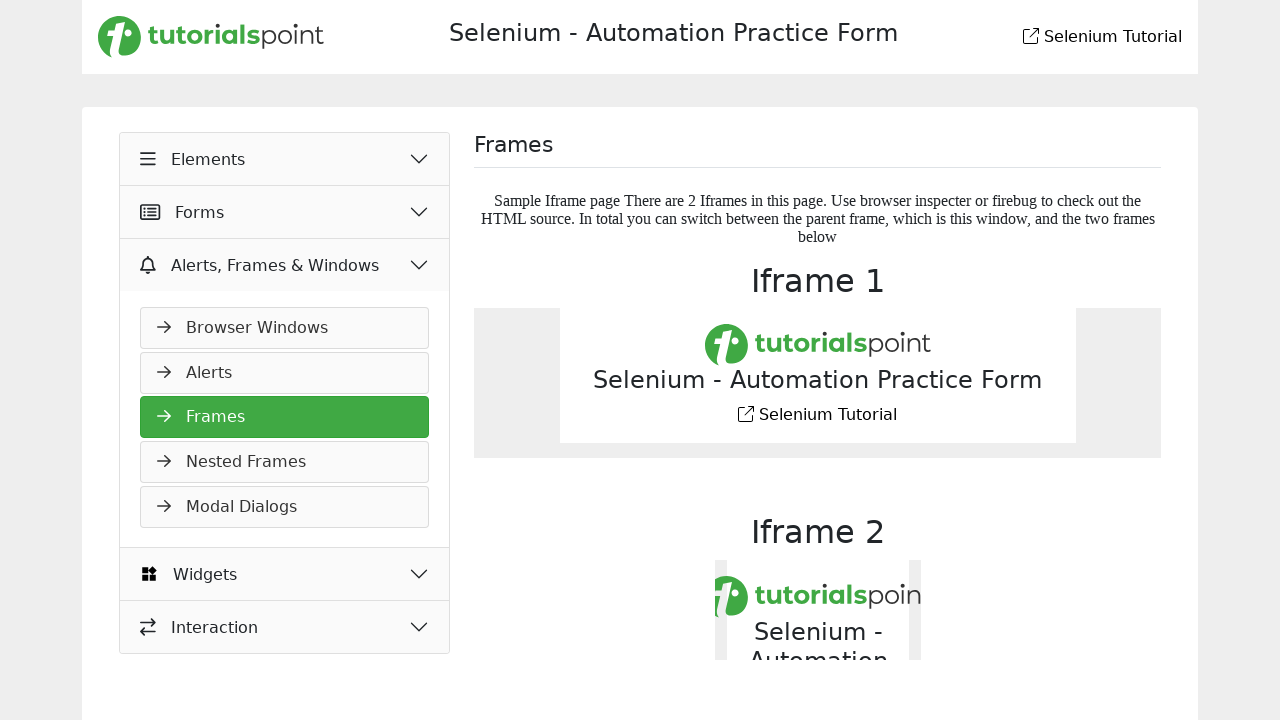

Switched to first iframe
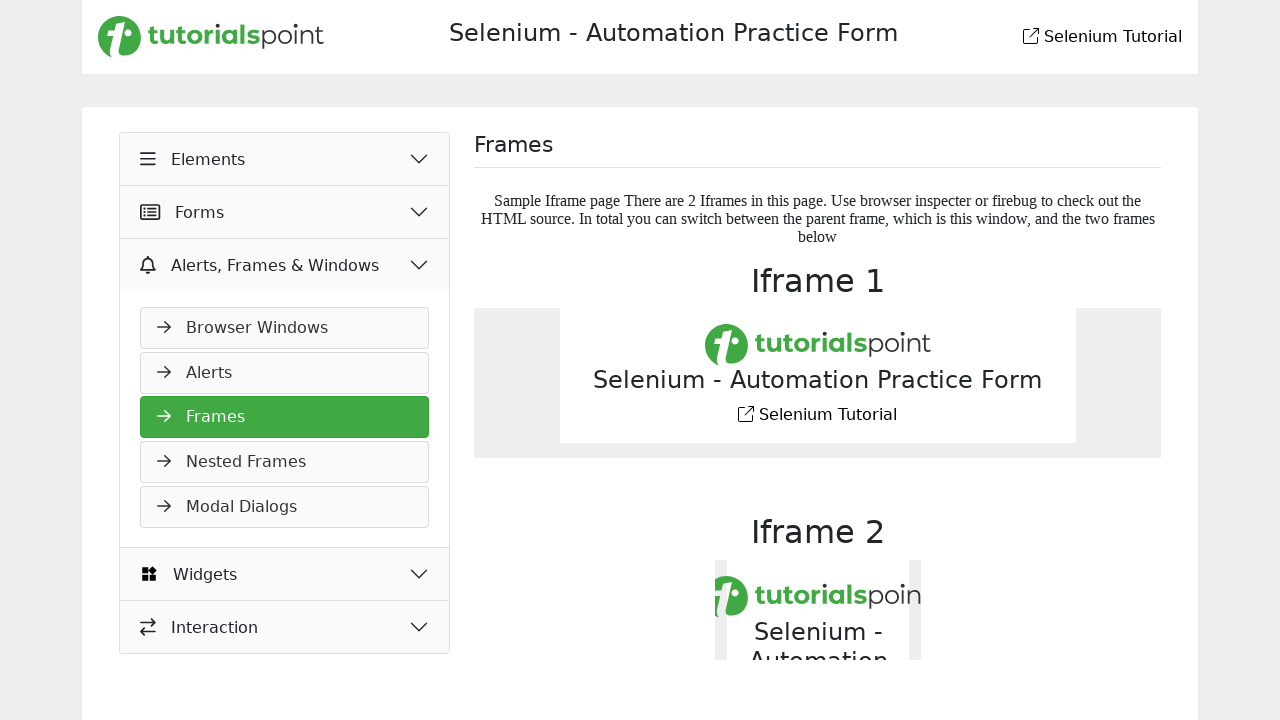

Waited for title element in first iframe to load
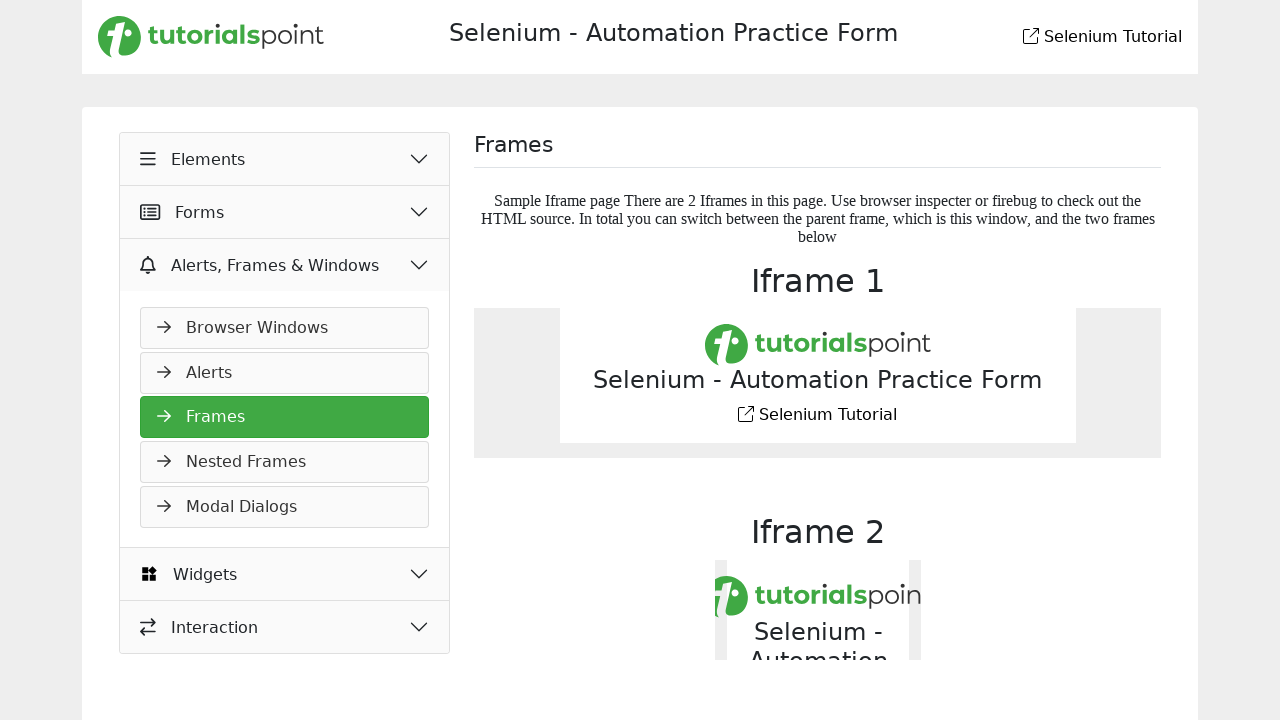

Located title element in first iframe
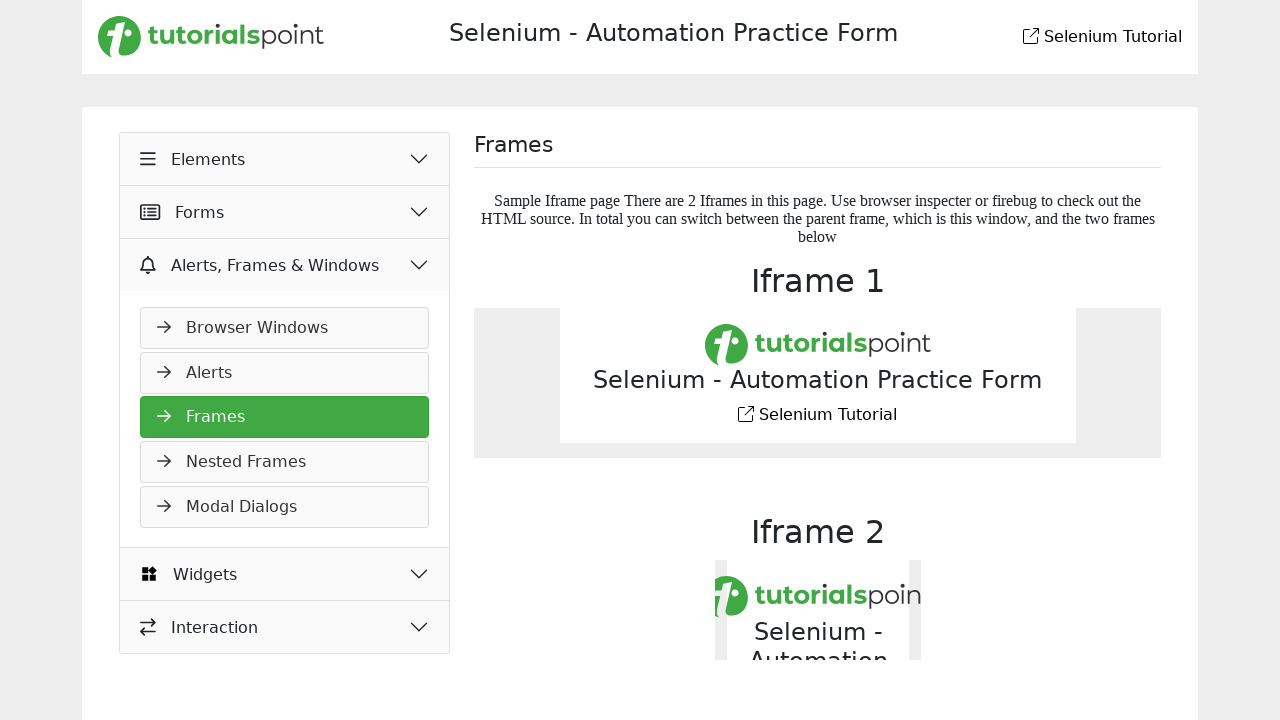

Retrieved title text from first iframe: 'Selenium - Automation Practice Form'
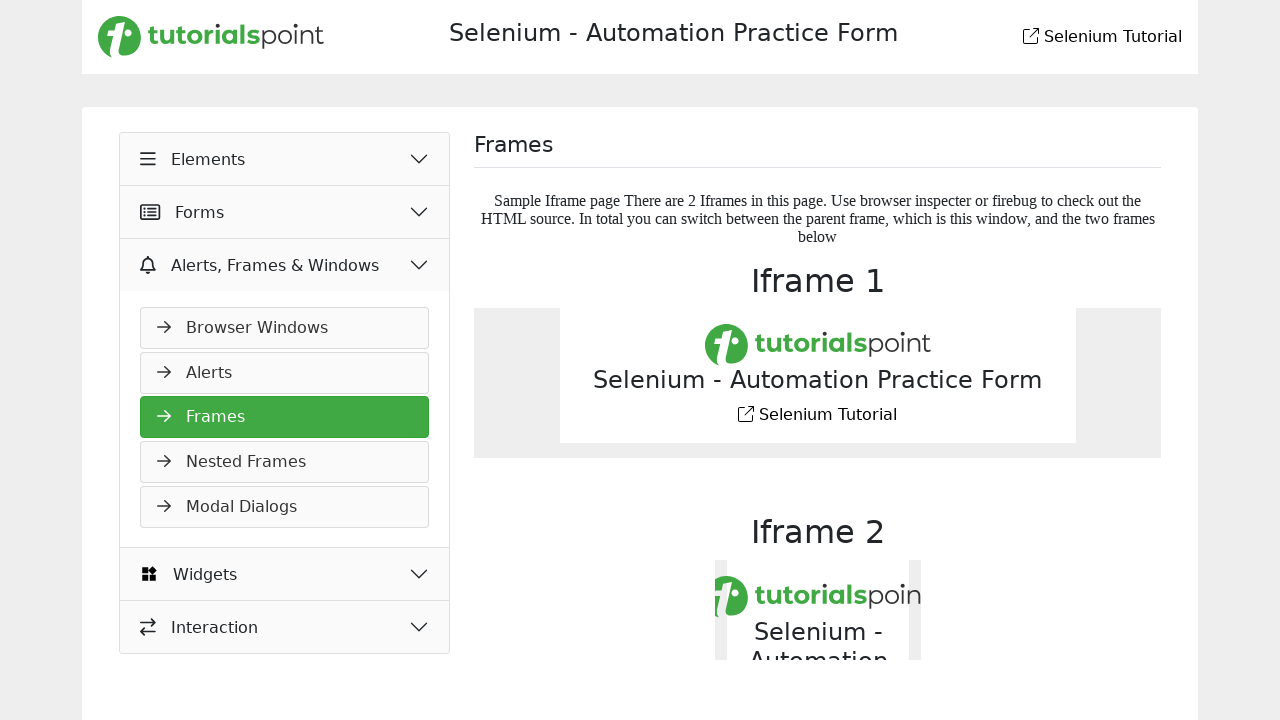

Switched to second iframe
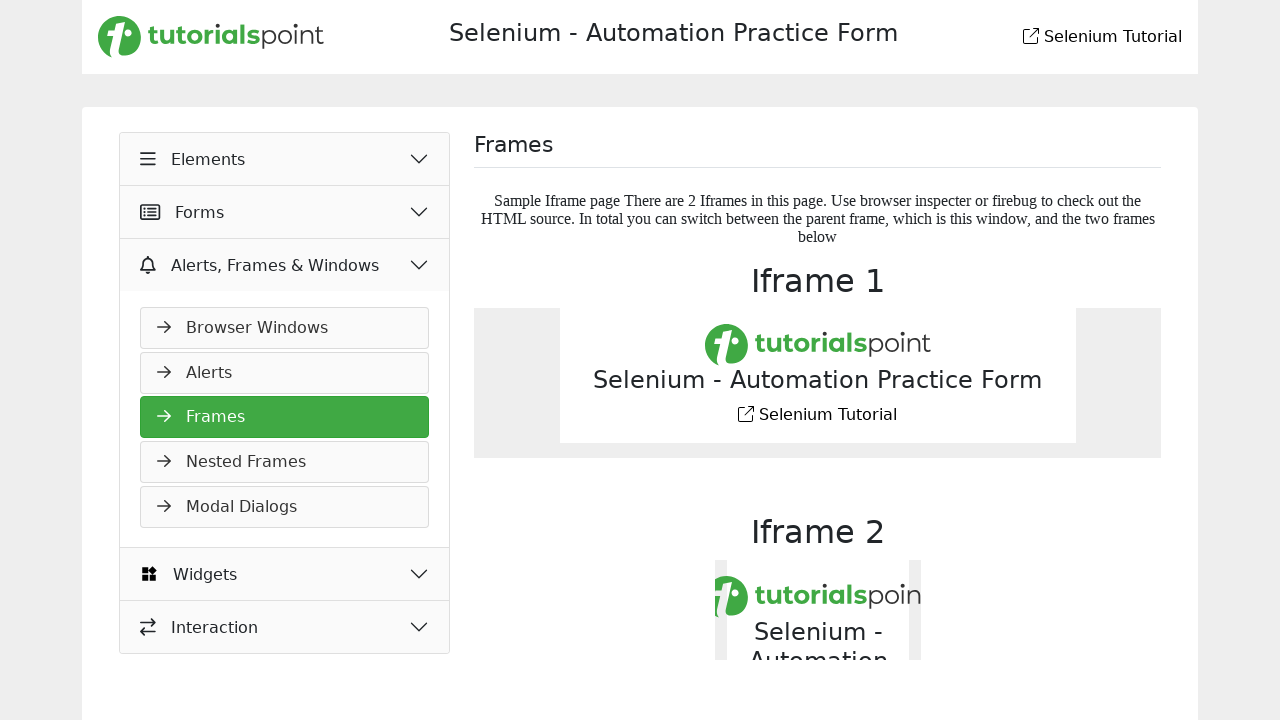

Waited for link element in second iframe to load
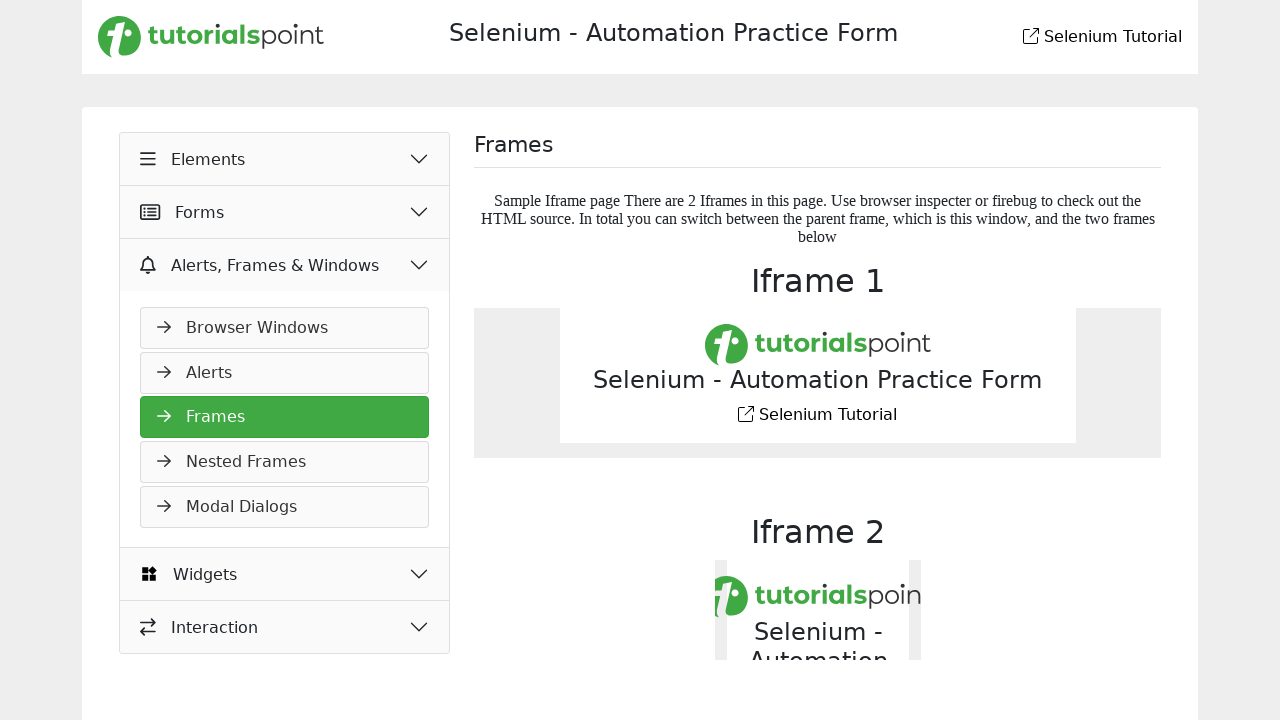

Located link element in second iframe
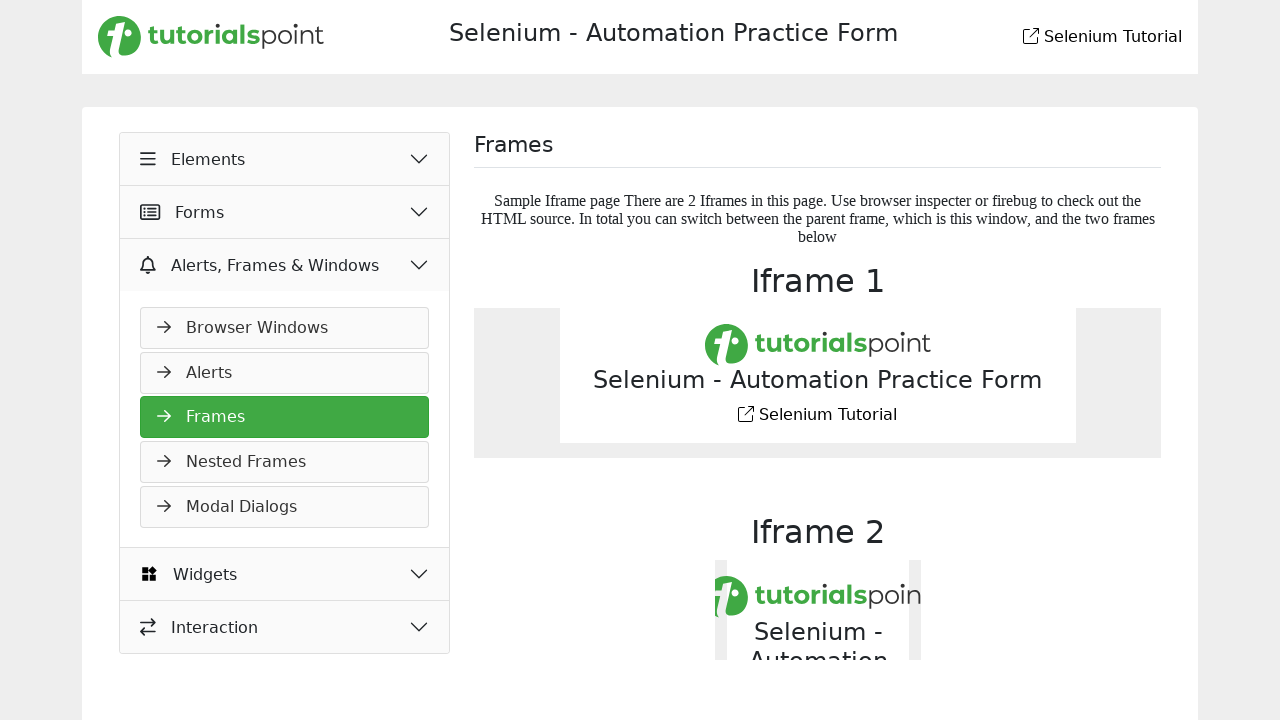

Clicked link in second iframe at (778, 597) on xpath=//header[@class='header selenium bg-white p-3 ']/div[3]/a
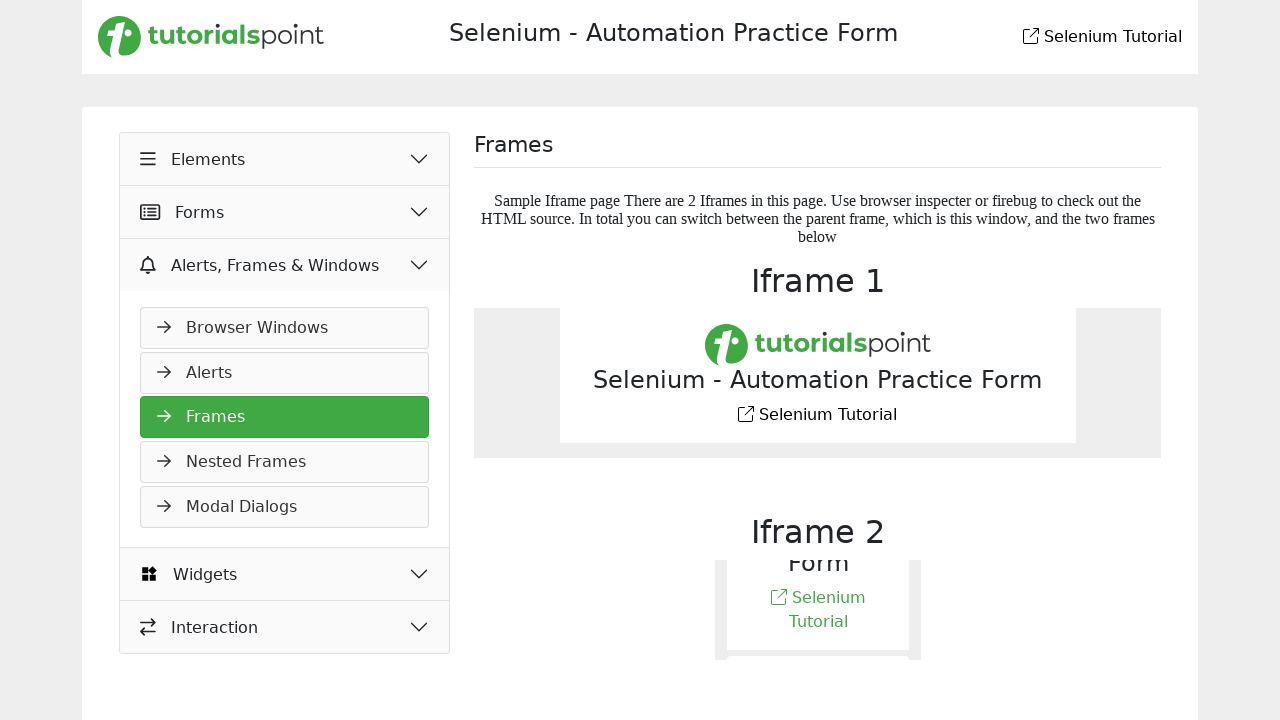

Page navigation completed and network idle state reached
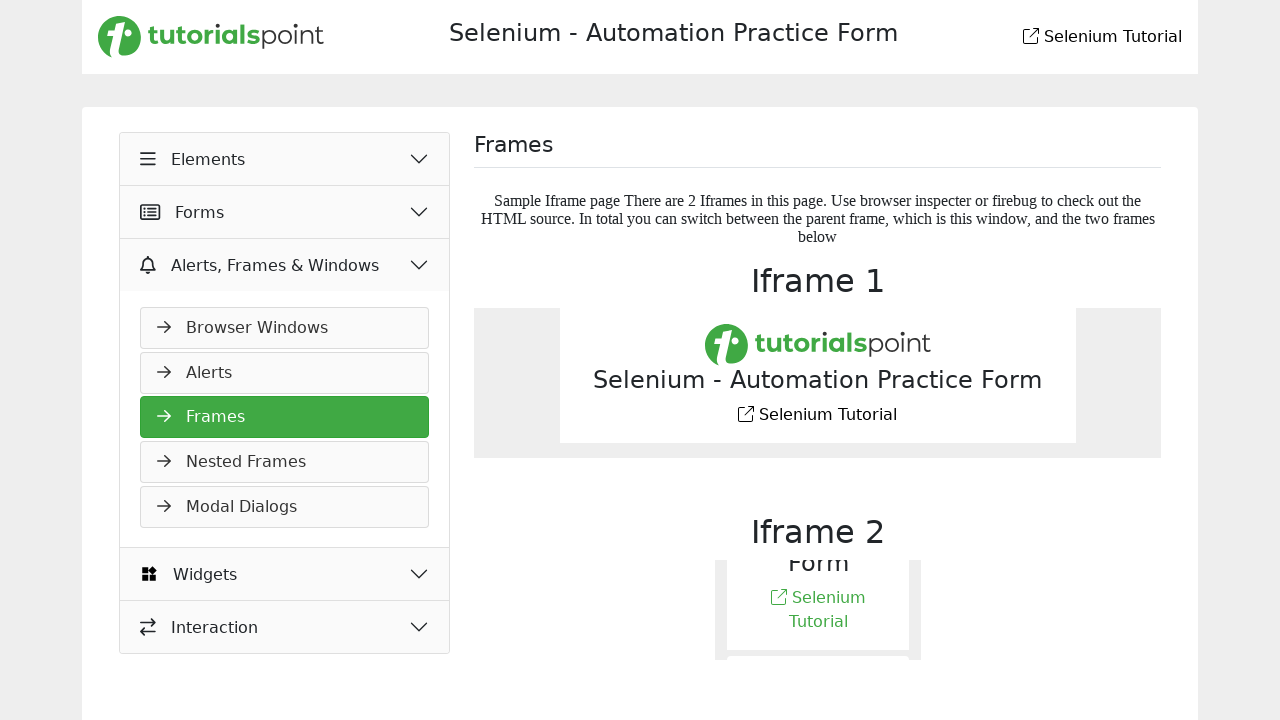

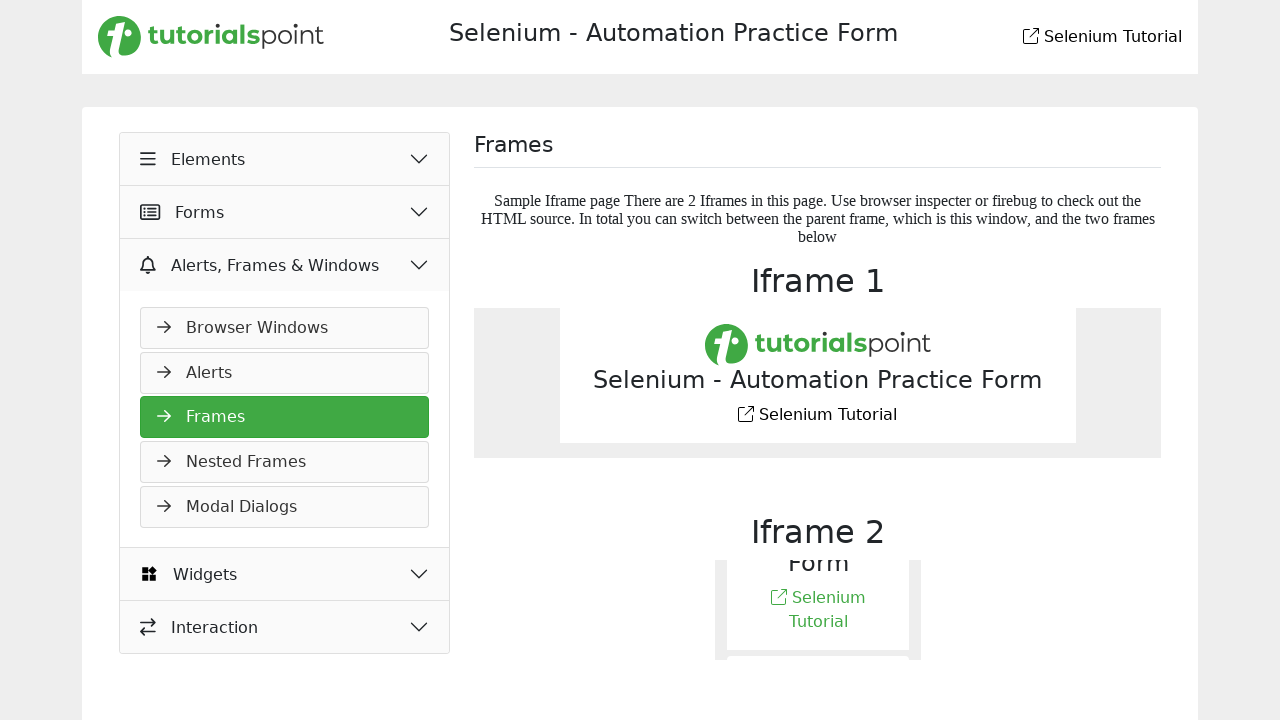